Tests the search functionality on Advantage Online Shopping website by clicking the search icon, verifying the search box appears, entering a search term "mouse", and verifying search results are displayed.

Starting URL: https://www.advantageonlineshopping.com/#/

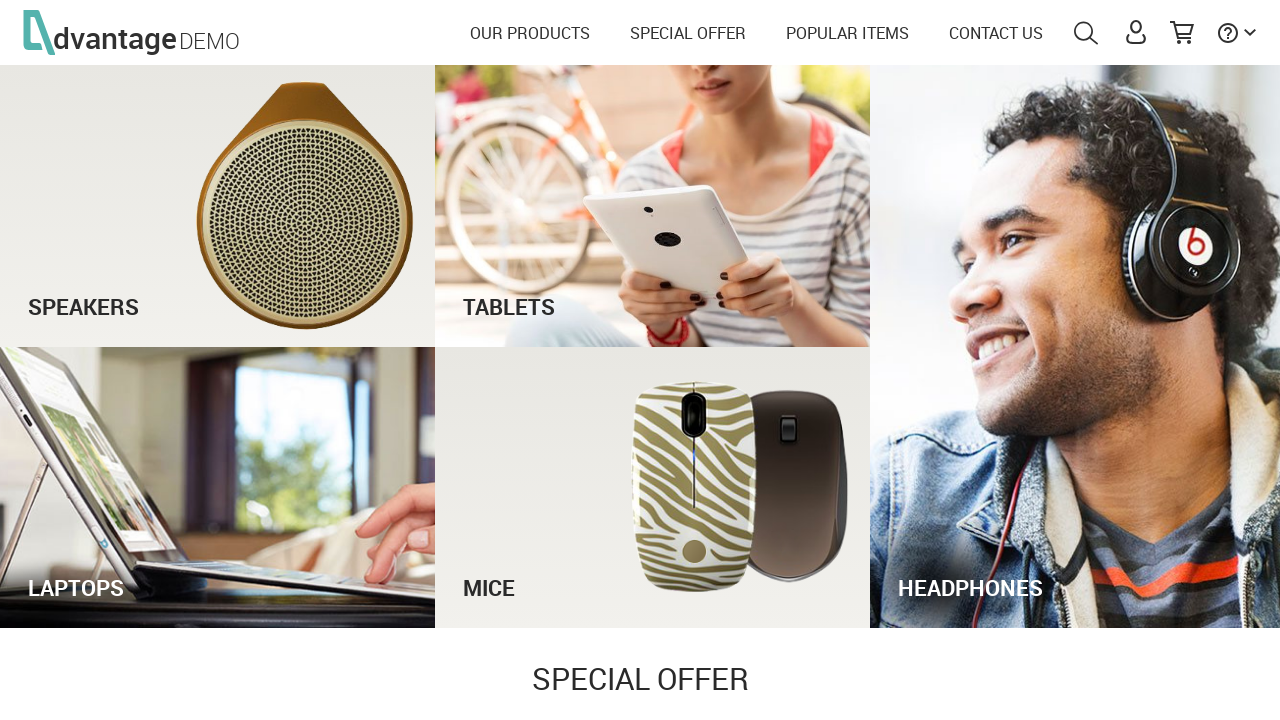

Clicked search icon to open search box at (1086, 33) on #menuSearch
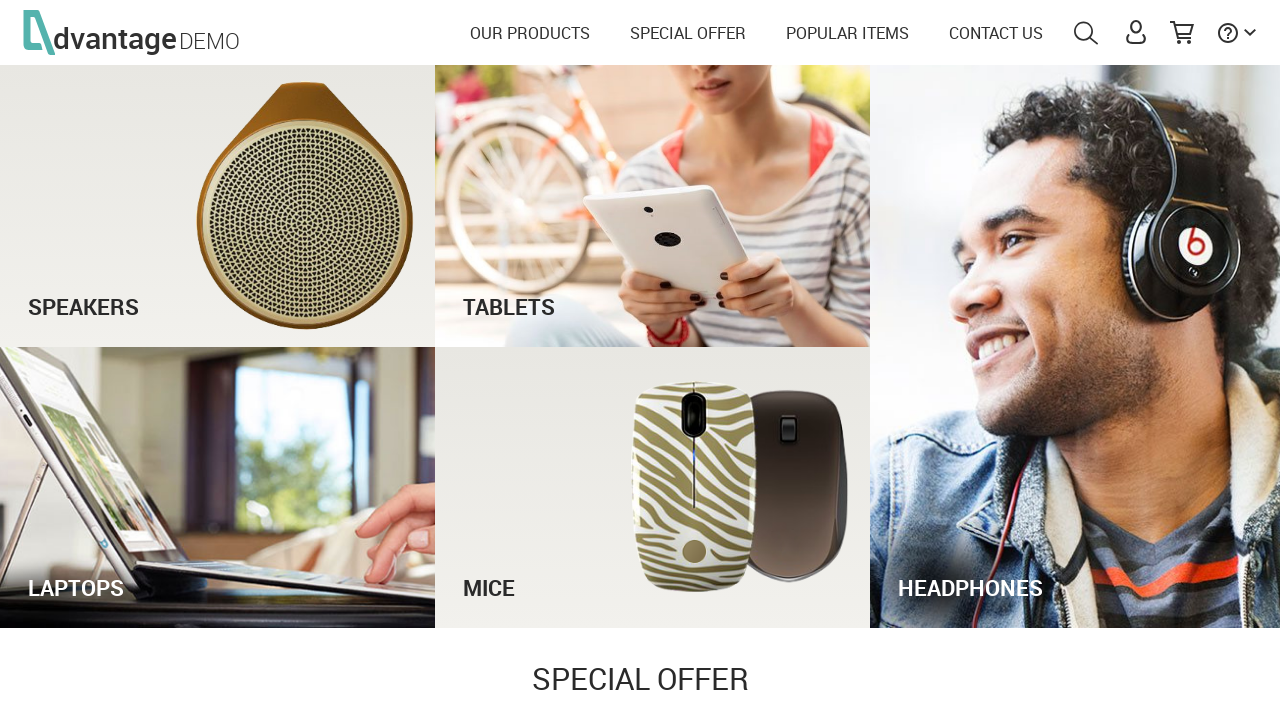

Search box appeared
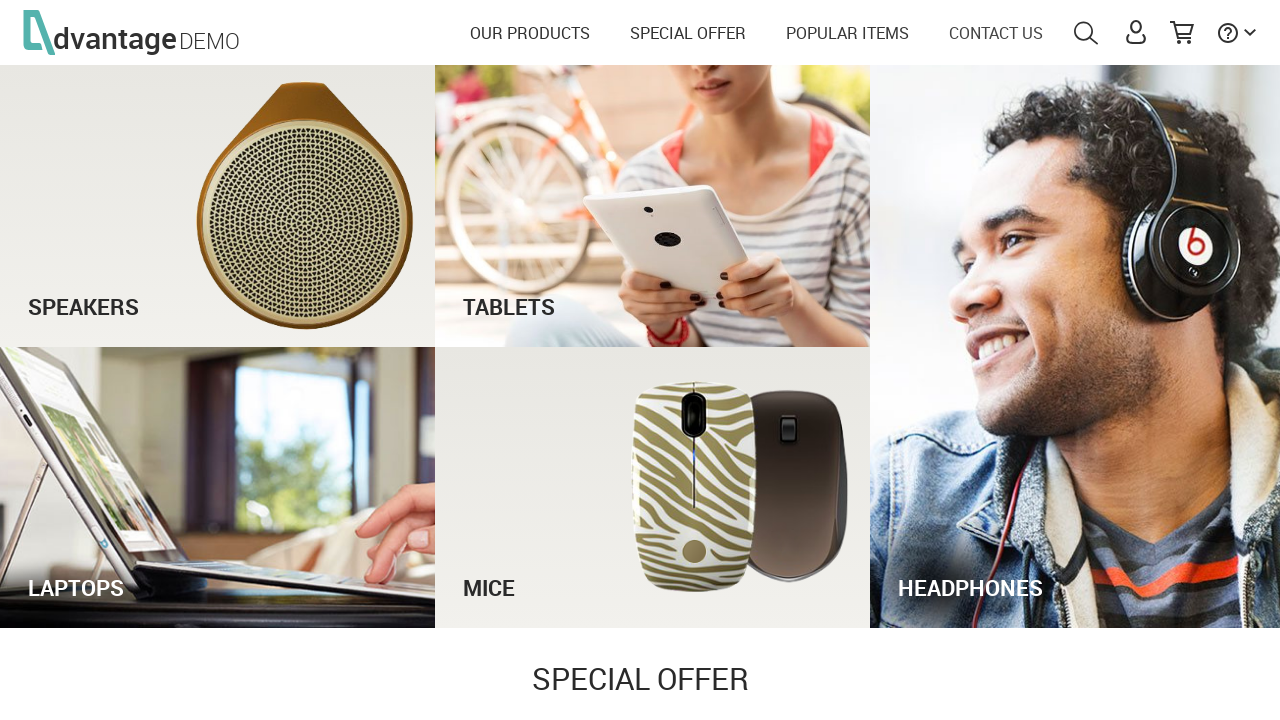

Entered search term 'mouse' in search box on #autoComplete
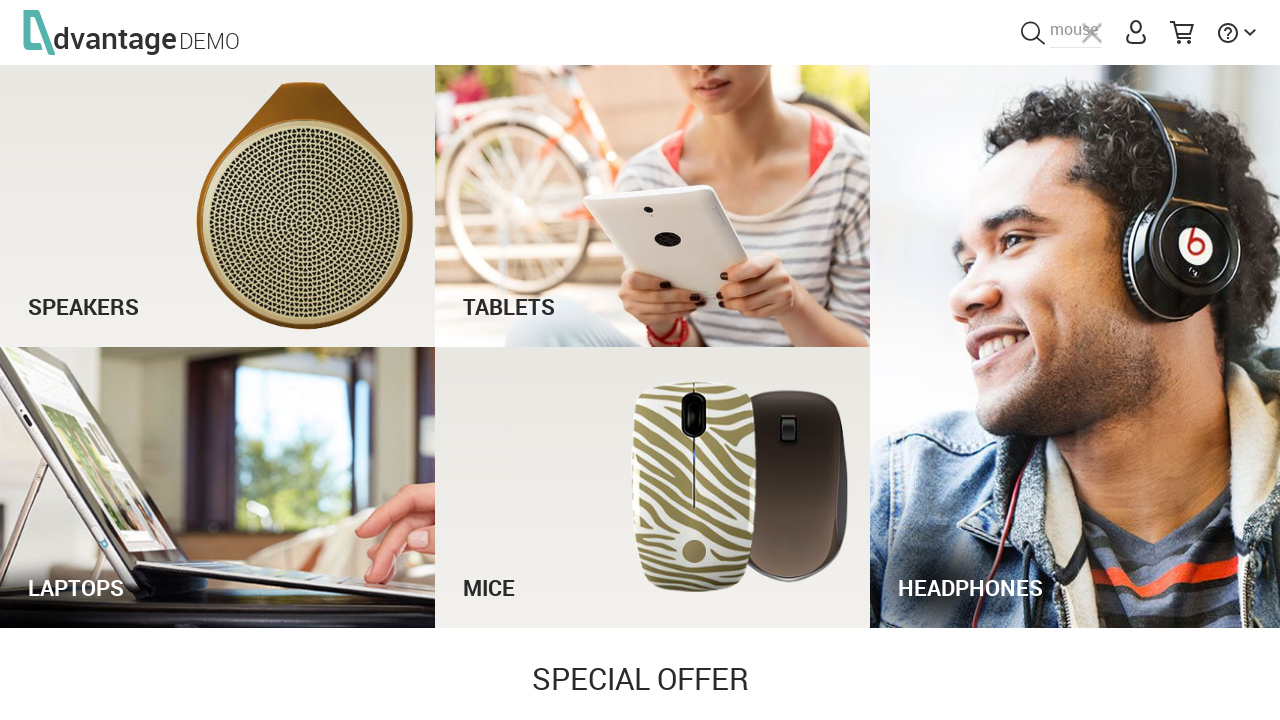

Pressed Enter to submit search
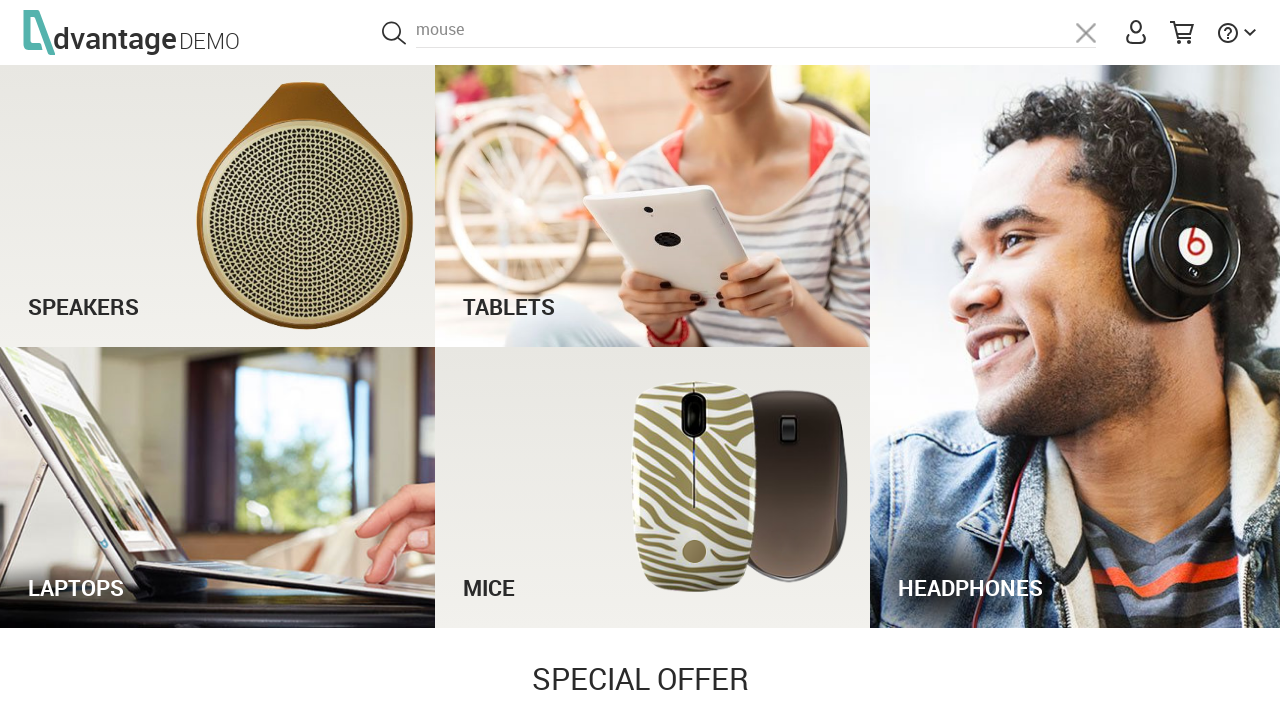

Search results displayed with products
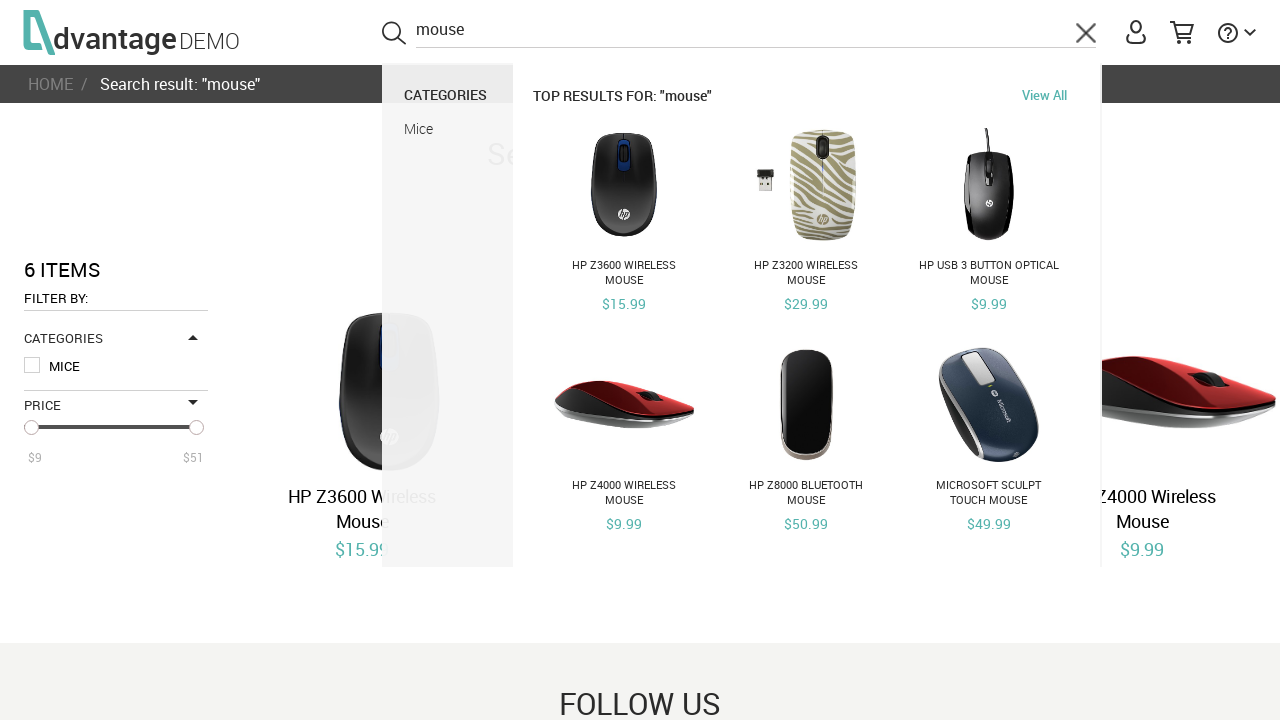

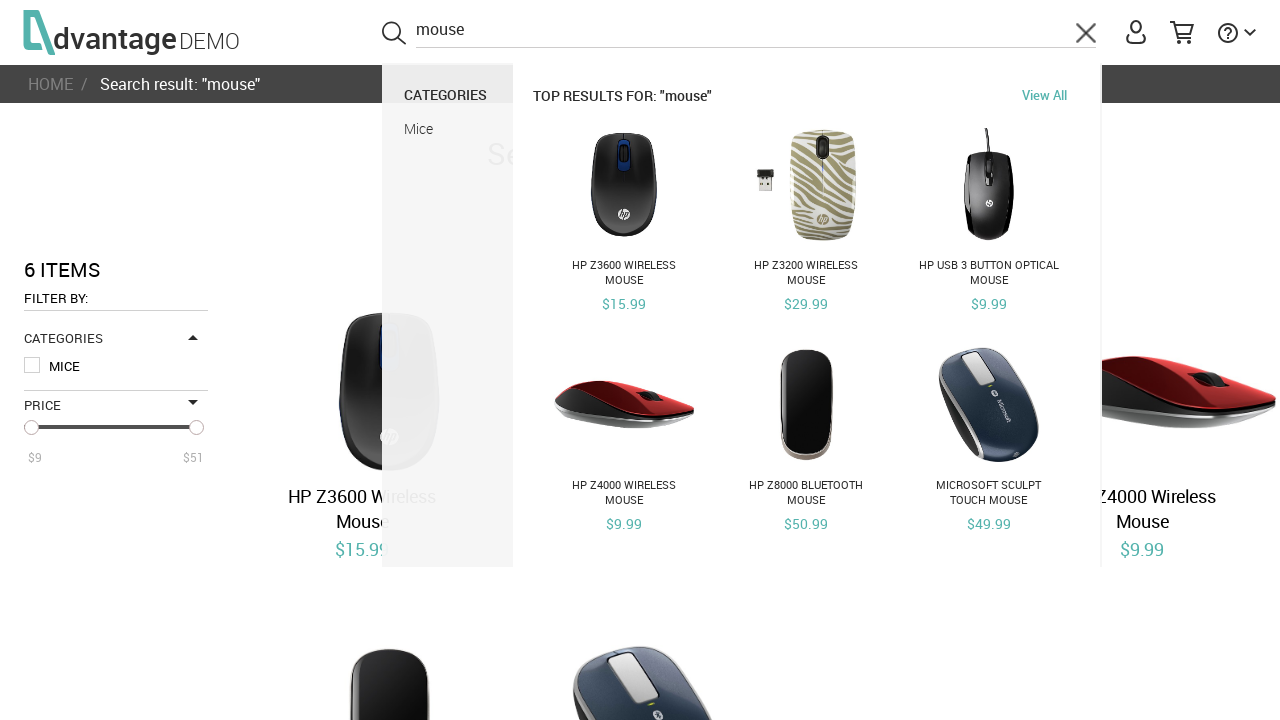